Tests that edits are saved when the input loses focus (blur event)

Starting URL: https://demo.playwright.dev/todomvc

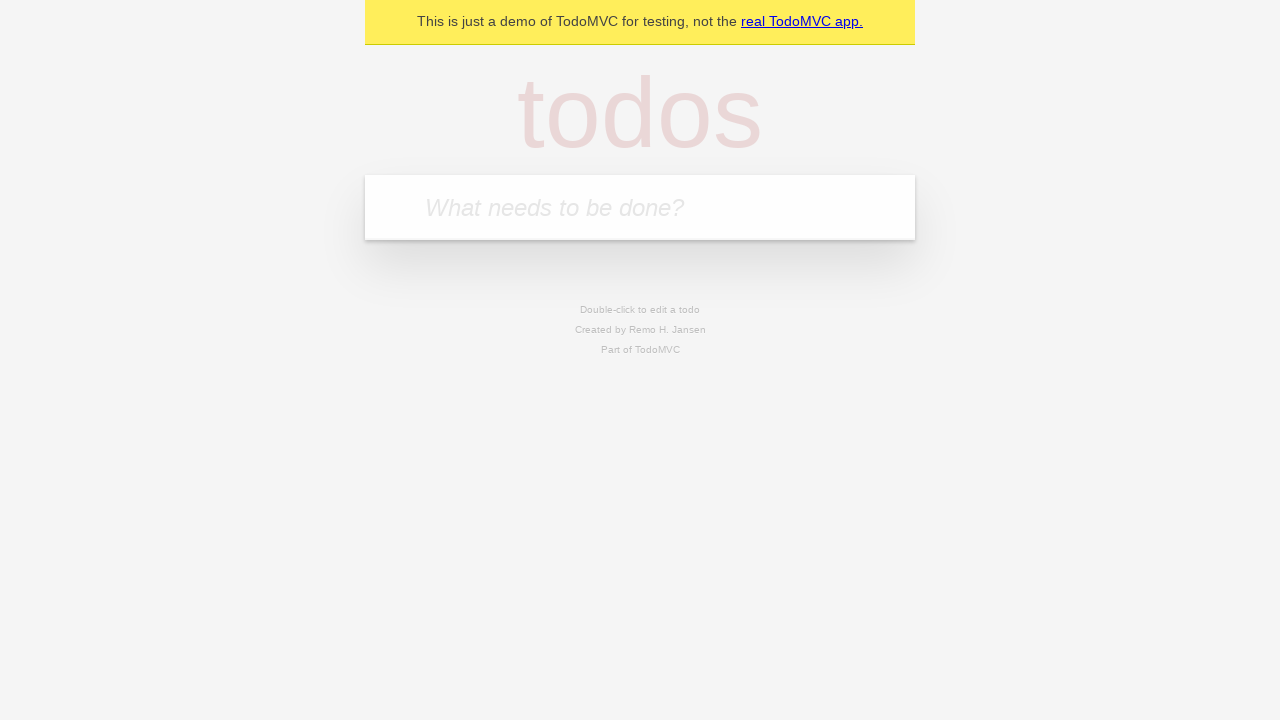

Located the new todo input field
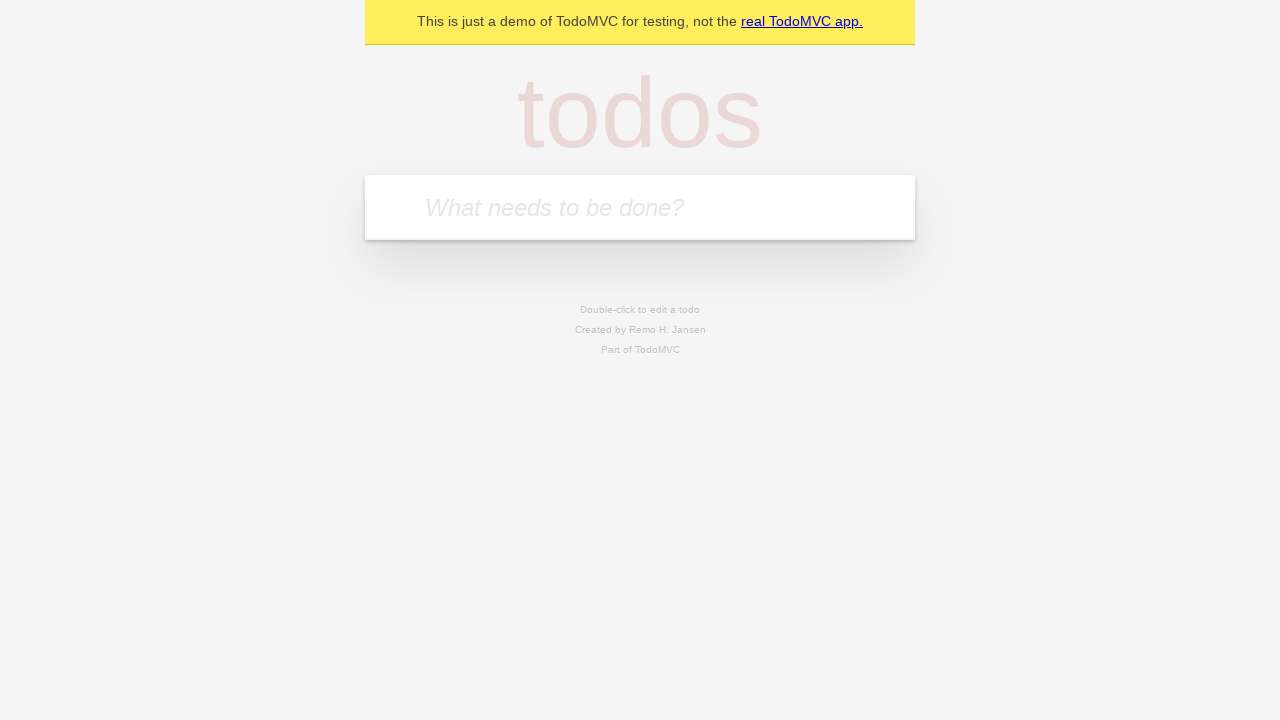

Filled first todo with 'buy some cheese' on internal:attr=[placeholder="What needs to be done?"i]
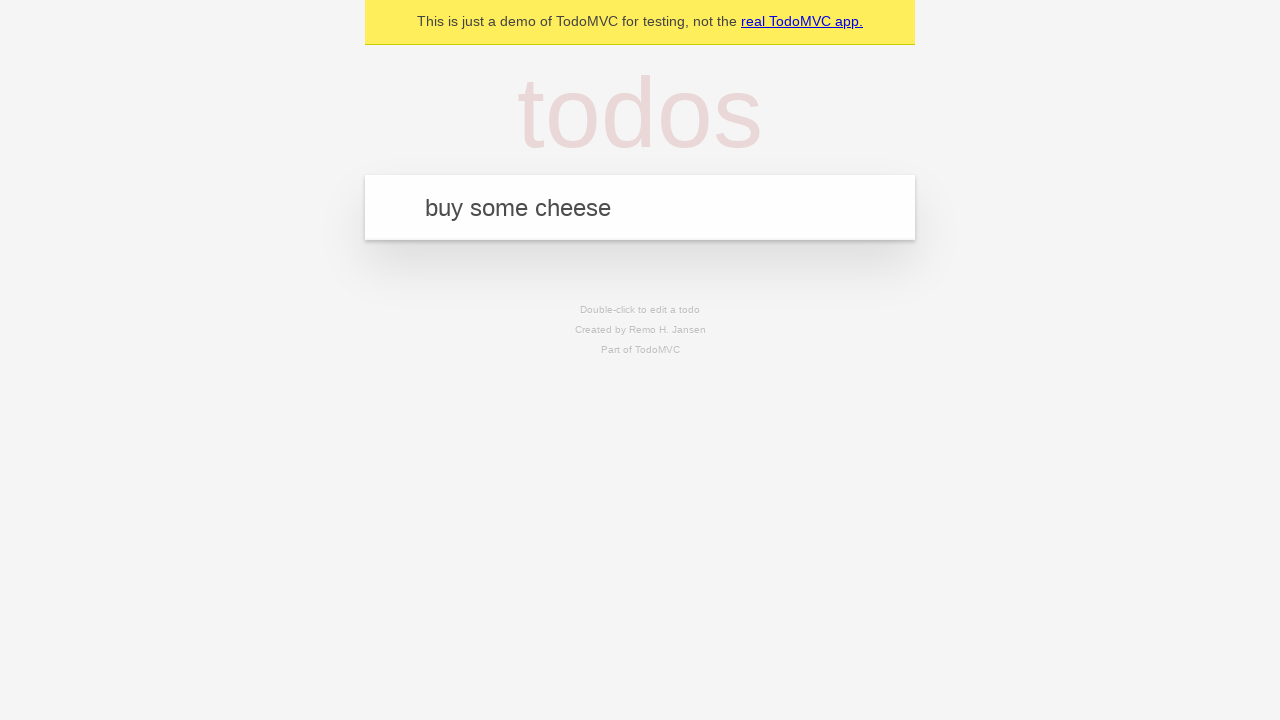

Pressed Enter to create first todo on internal:attr=[placeholder="What needs to be done?"i]
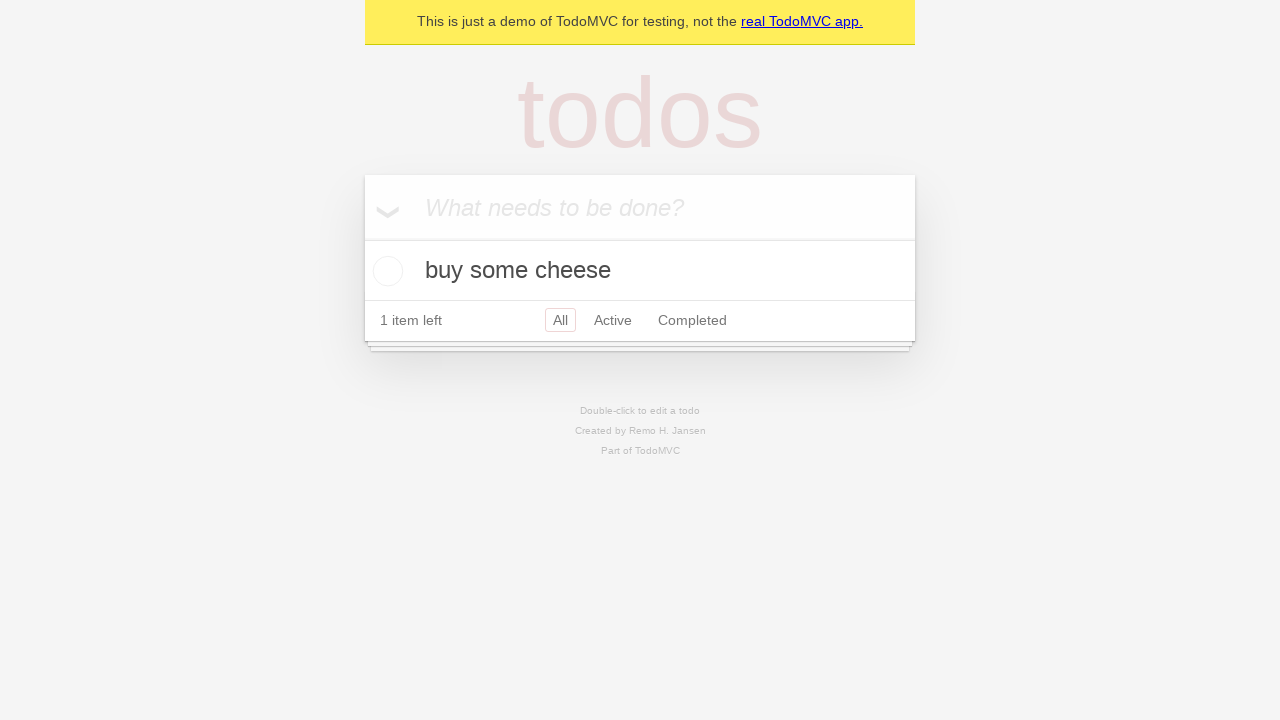

Filled second todo with 'feed the cat' on internal:attr=[placeholder="What needs to be done?"i]
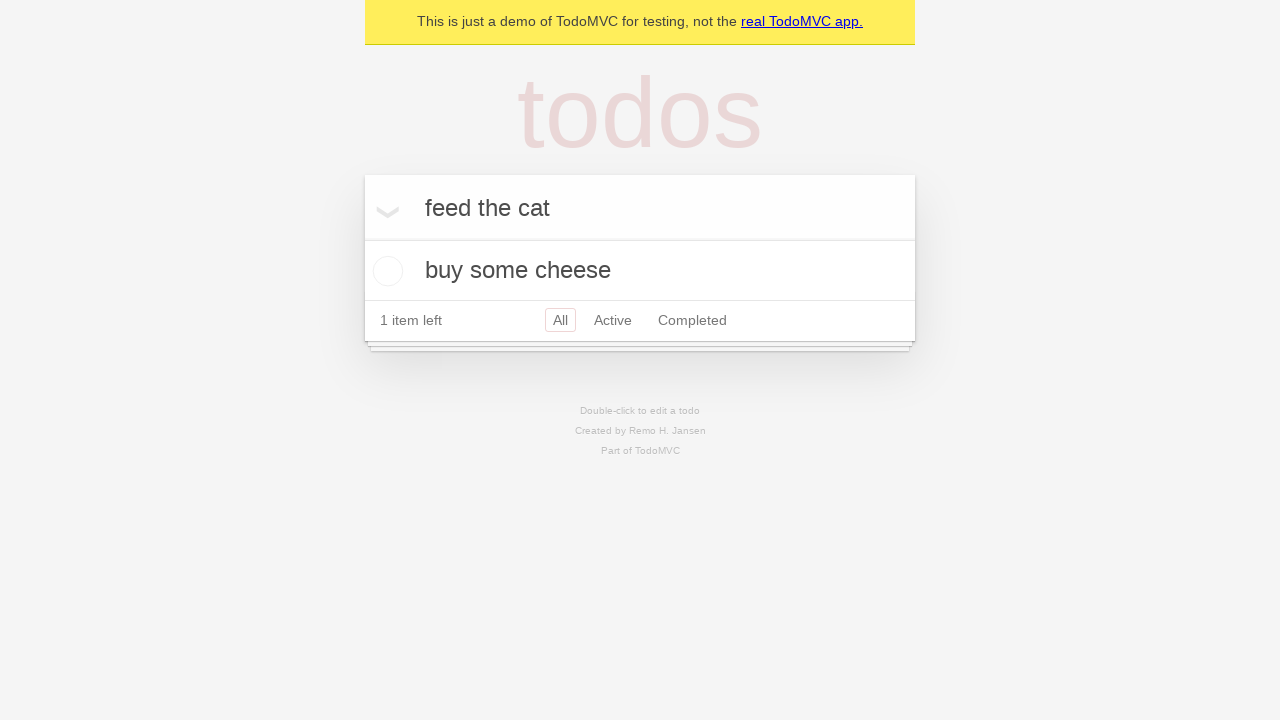

Pressed Enter to create second todo on internal:attr=[placeholder="What needs to be done?"i]
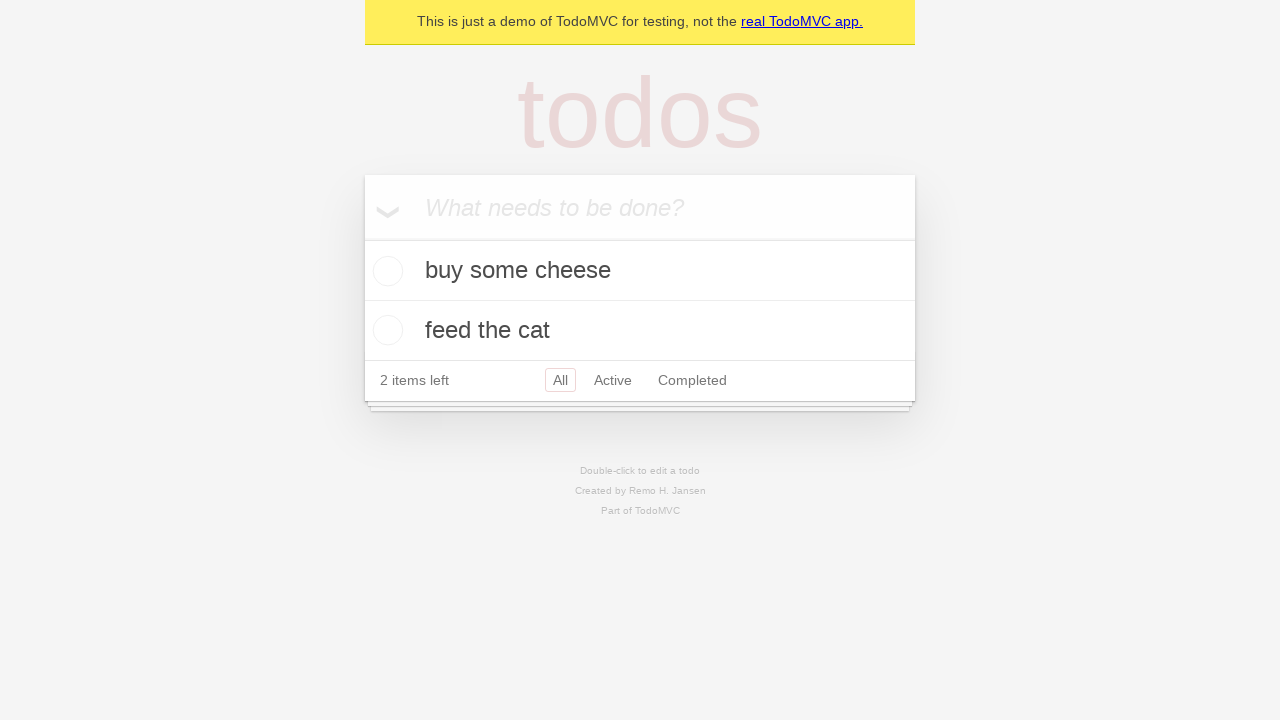

Filled third todo with 'book a doctors appointment' on internal:attr=[placeholder="What needs to be done?"i]
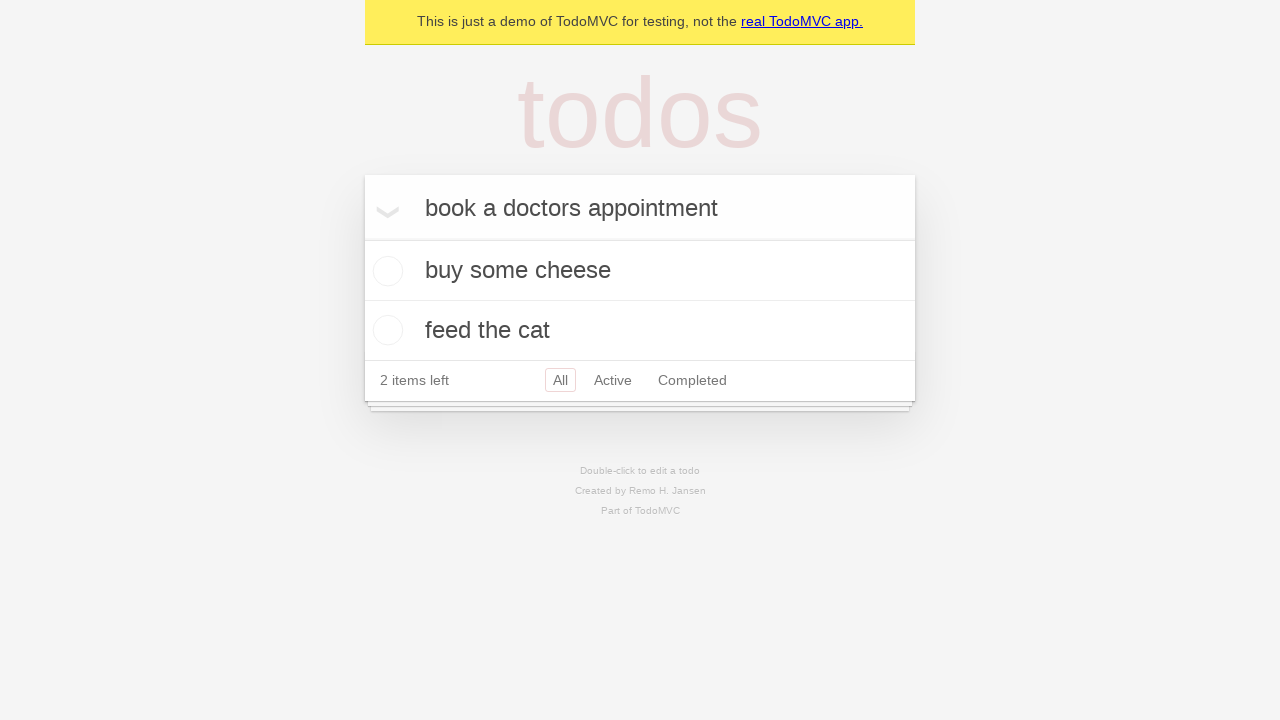

Pressed Enter to create third todo on internal:attr=[placeholder="What needs to be done?"i]
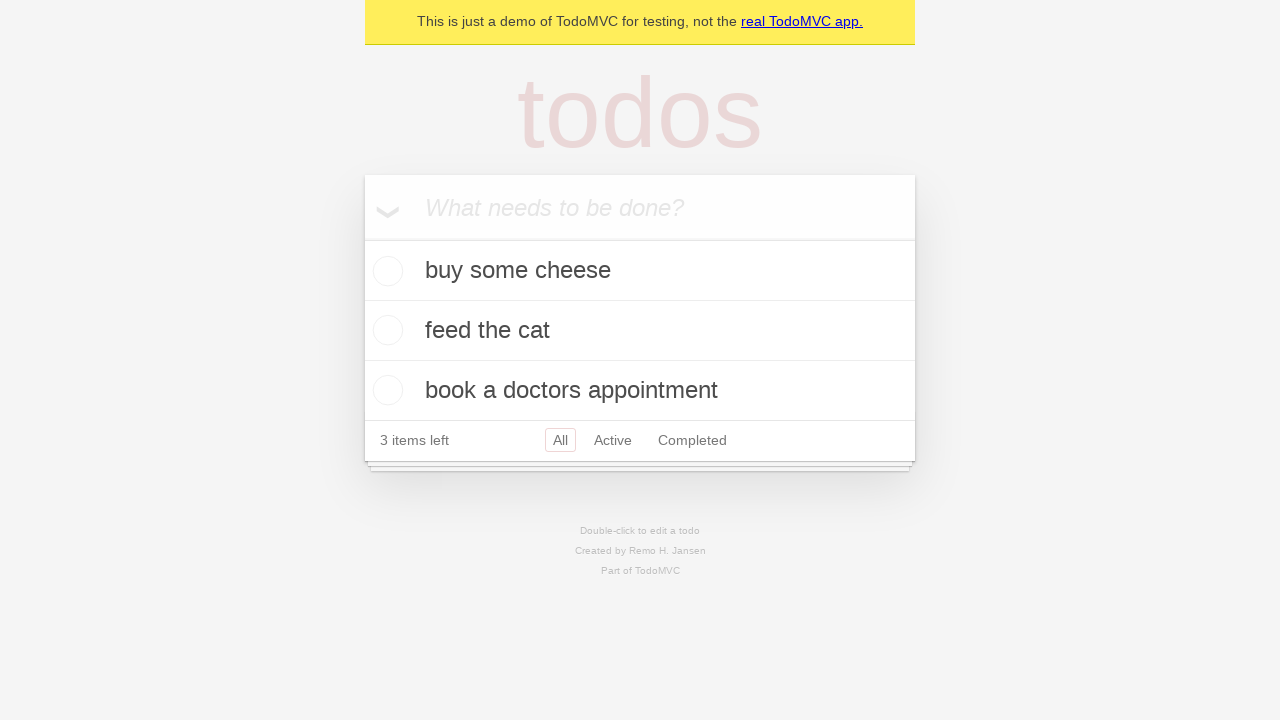

Waited for todo items to be rendered
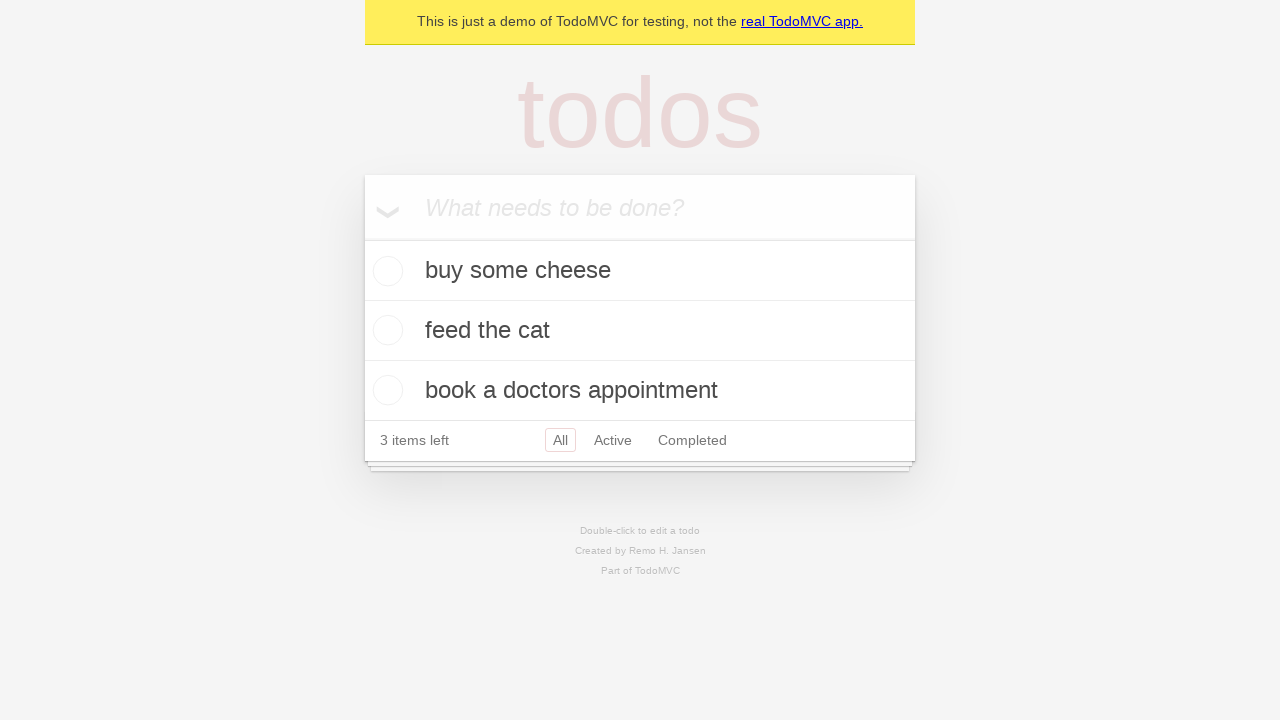

Located all todo items
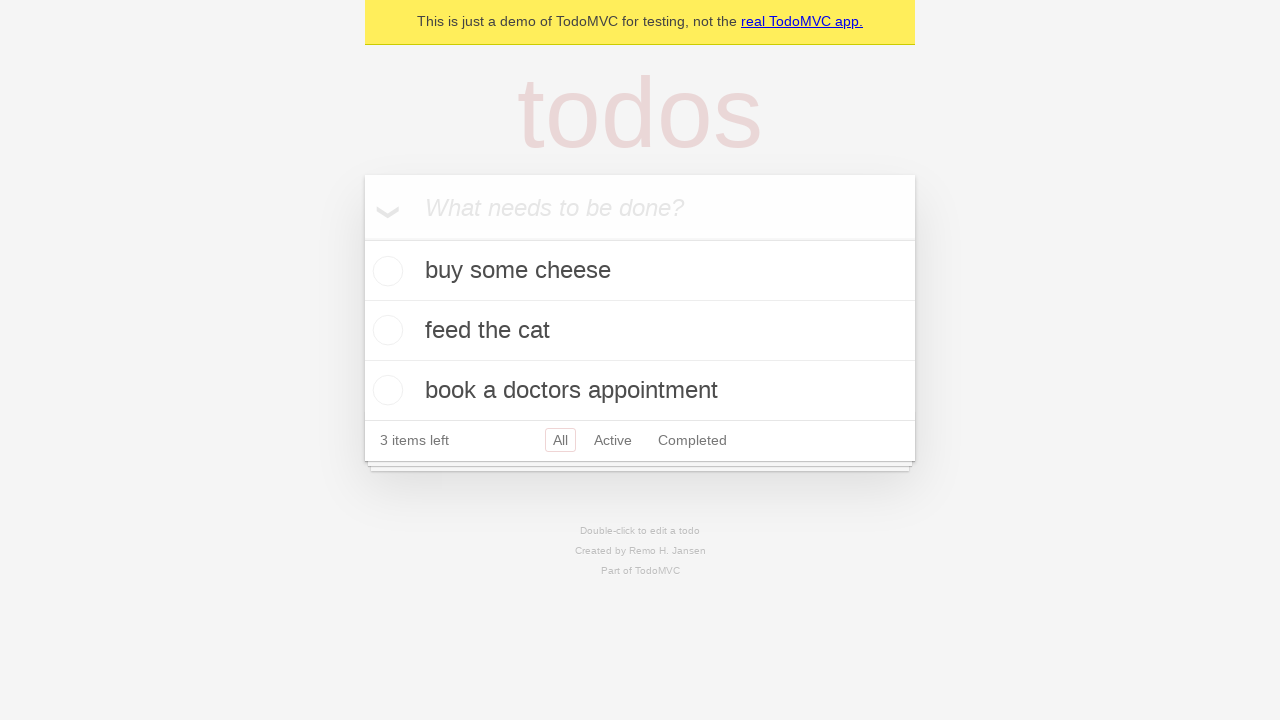

Double-clicked second todo to enter edit mode at (640, 331) on internal:testid=[data-testid="todo-item"s] >> nth=1
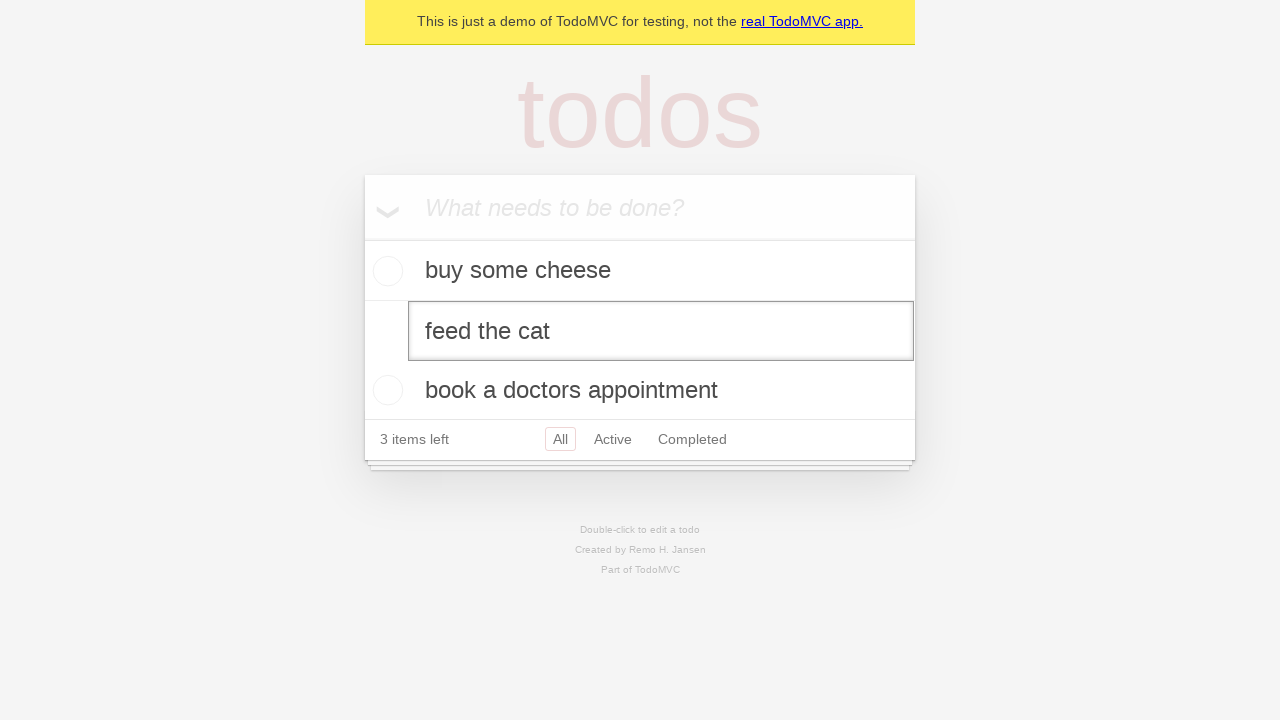

Located the edit input field for second todo
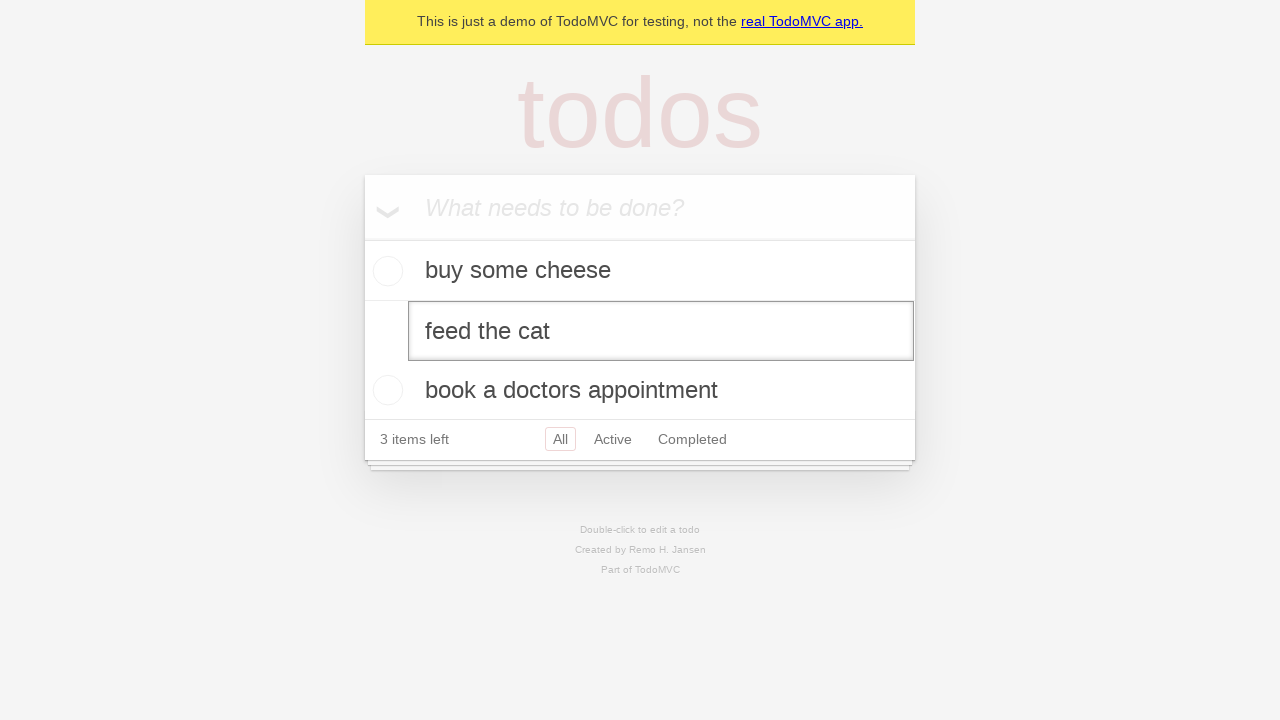

Filled edit input with 'buy some sausages' on internal:testid=[data-testid="todo-item"s] >> nth=1 >> internal:role=textbox[nam
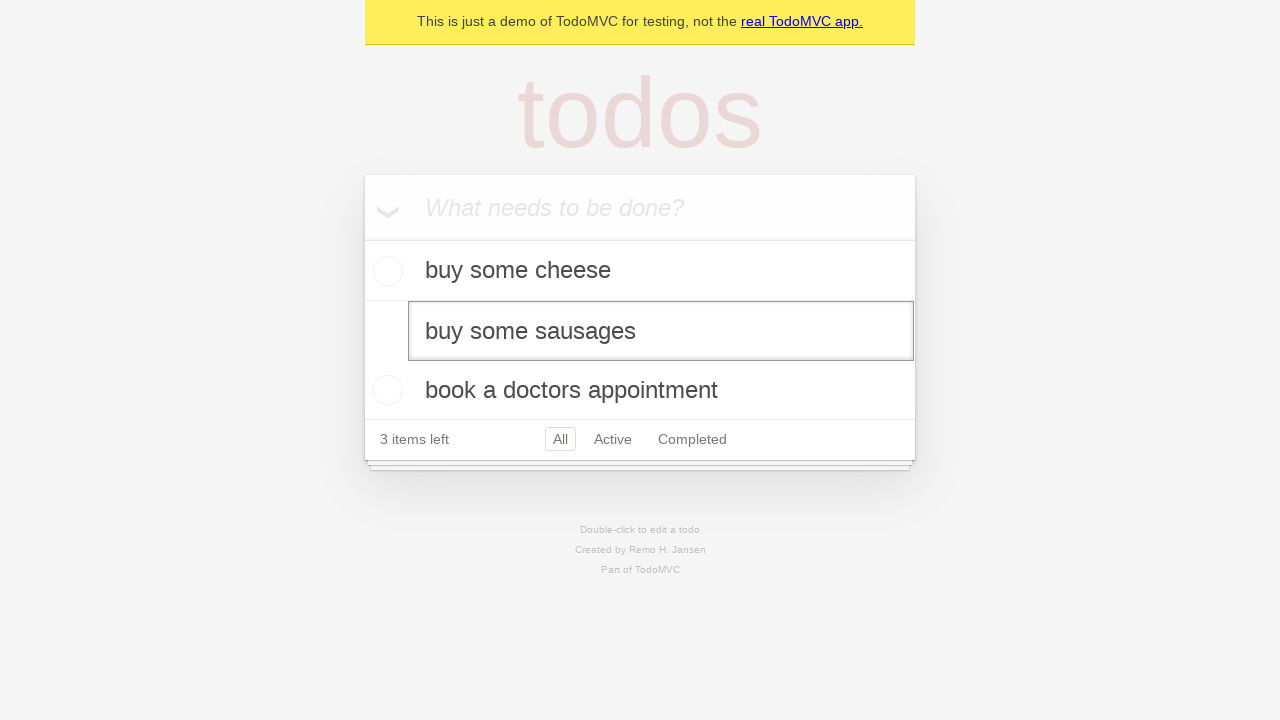

Dispatched blur event to save the edited todo
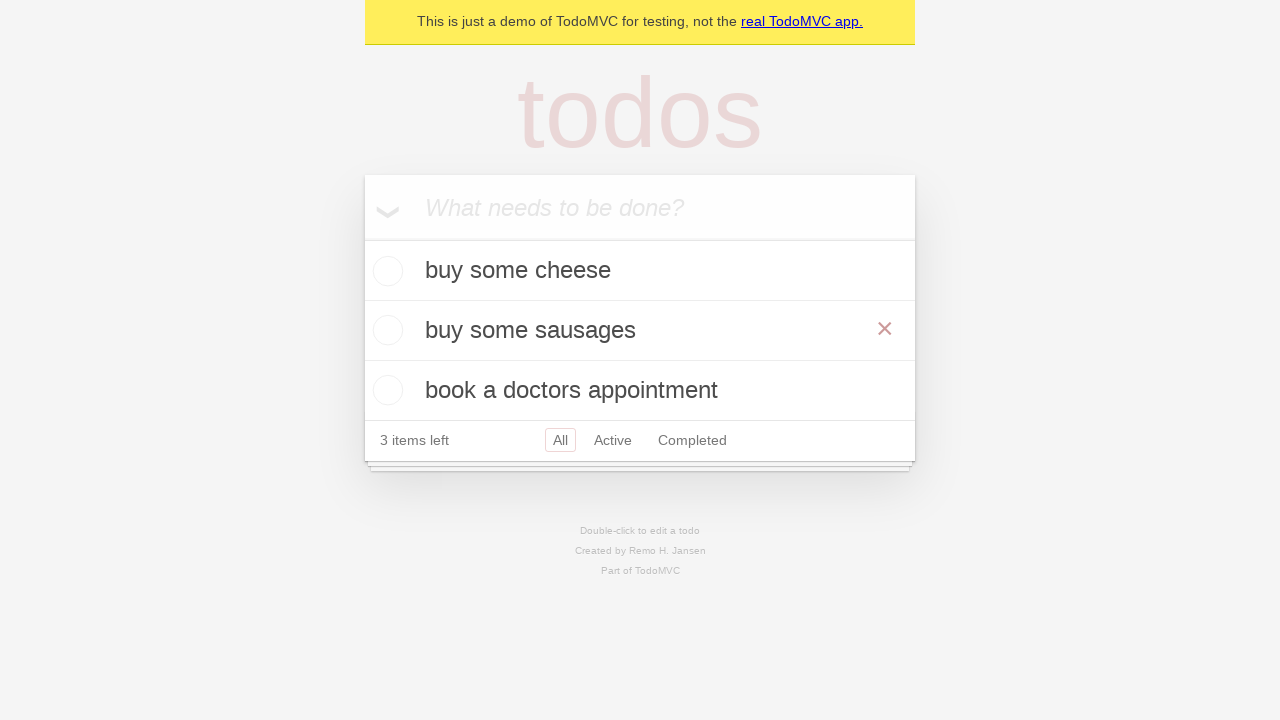

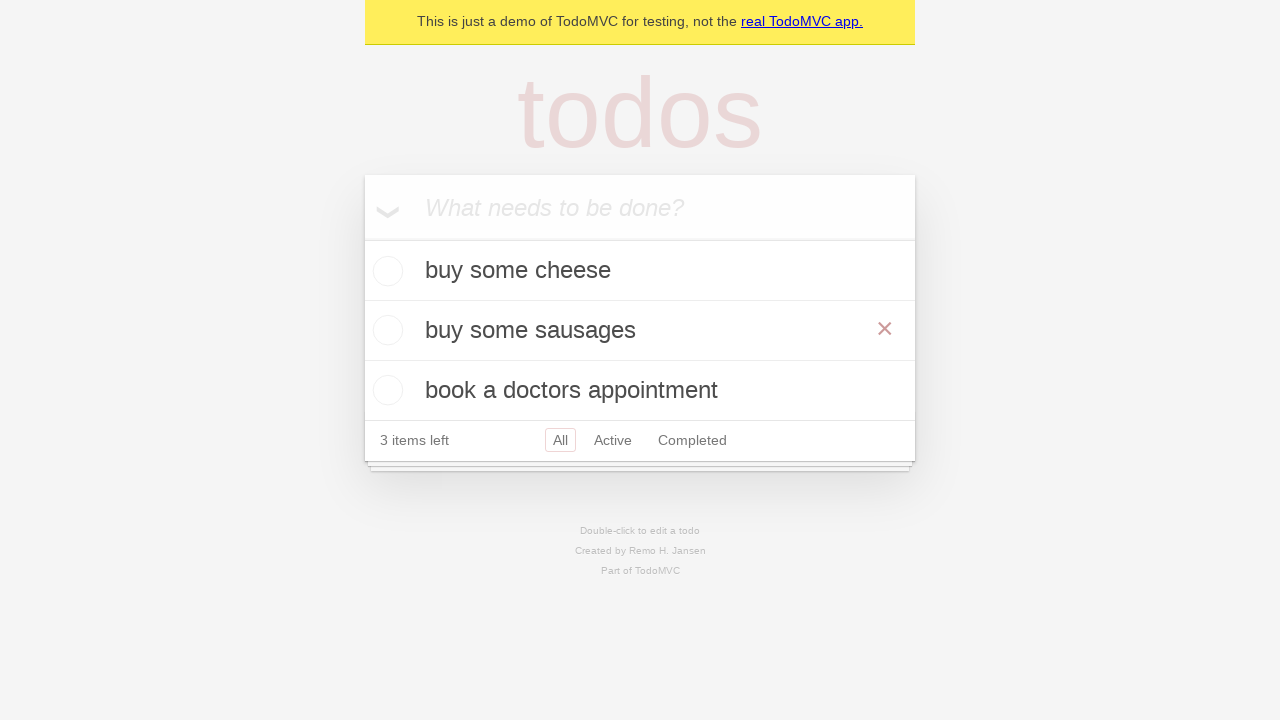